Tests right-click functionality by right-clicking the "Right Click Me" button and verifying the success message appears

Starting URL: https://demoqa.com/buttons

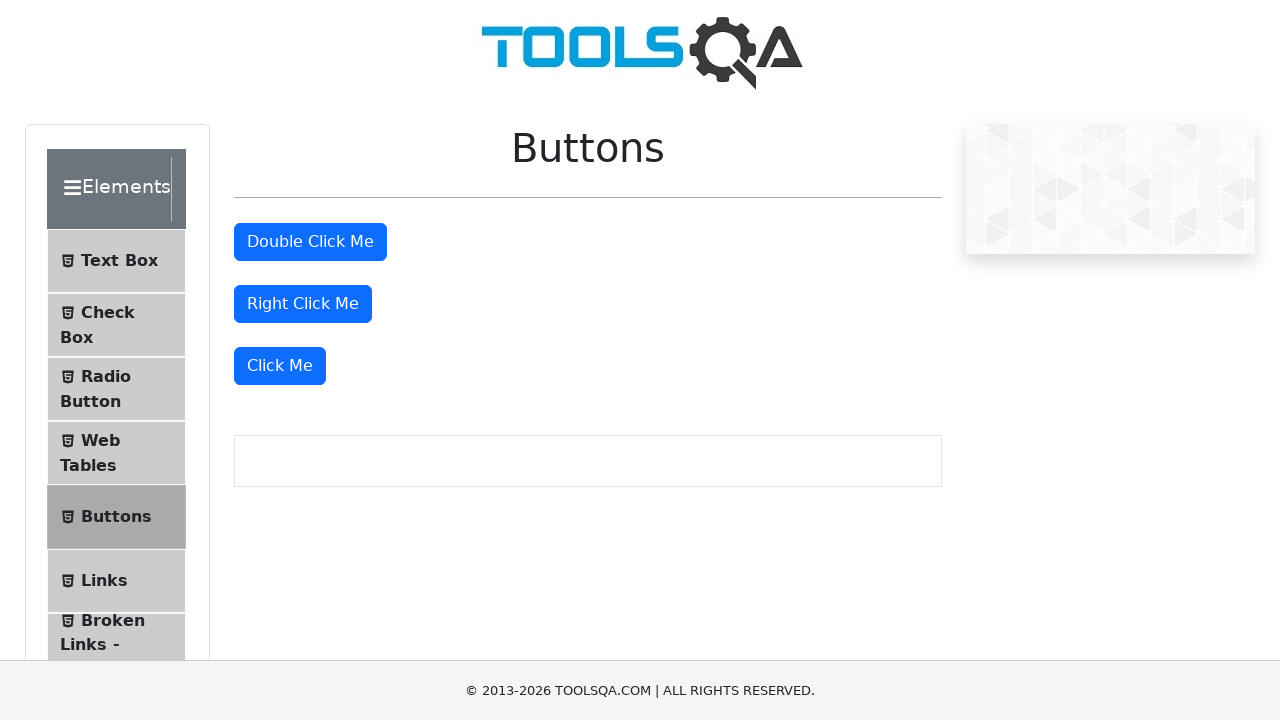

Right-clicked on 'Right Click Me' button at (303, 304) on internal:role=button[name="Right Click Me"i]
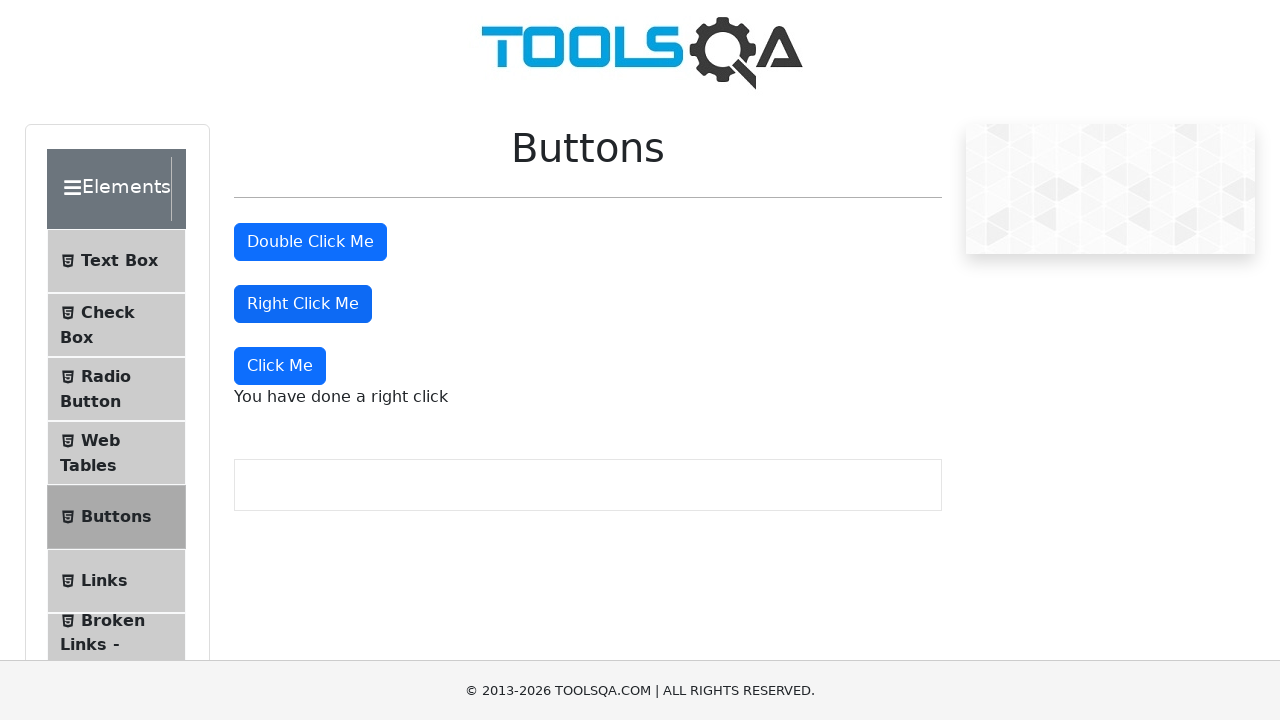

Verified right-click success message 'You have done a right click' appears
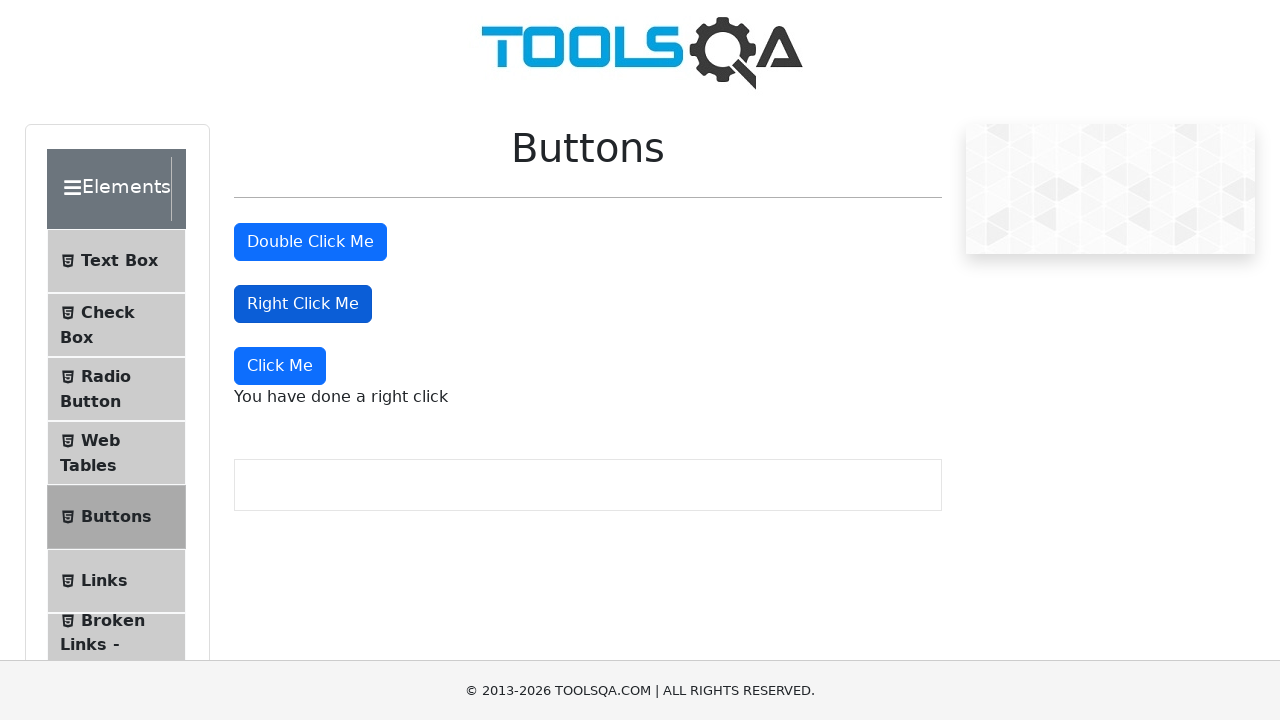

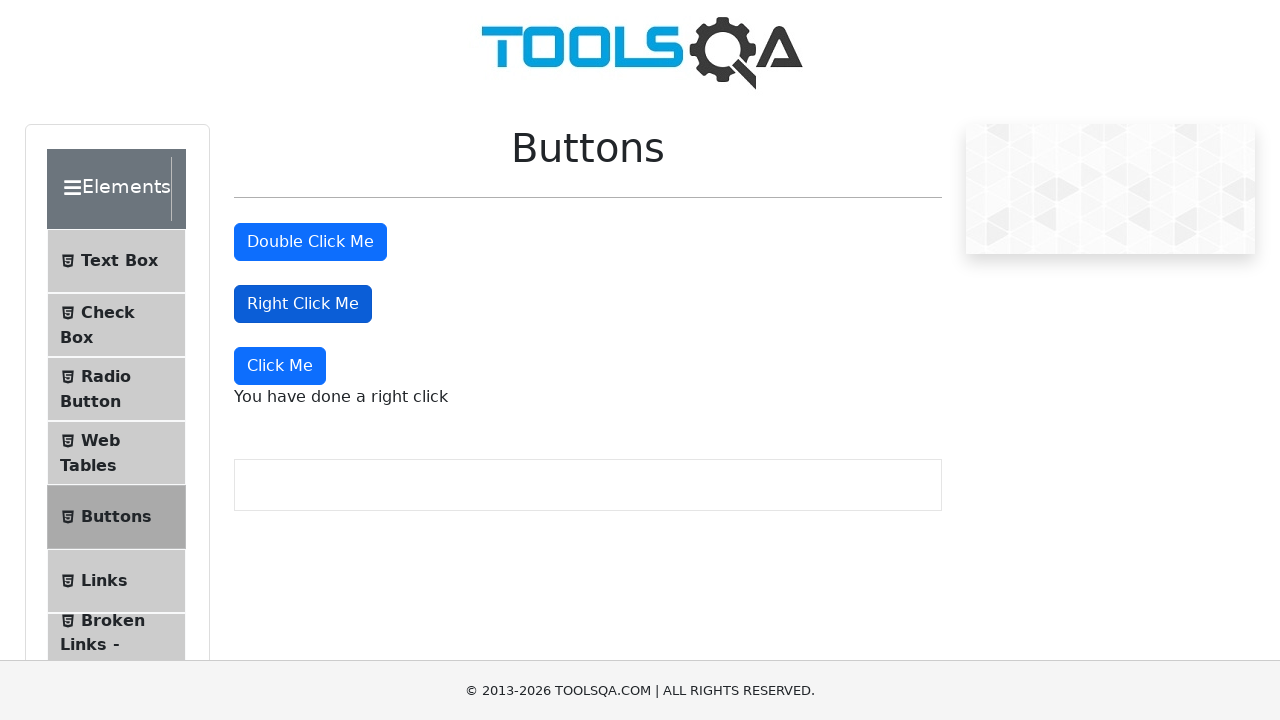